Tests the Add/Remove Elements functionality by navigating to the page, adding an element, verifying it exists, and removing it via JavaScript

Starting URL: http://the-internet.herokuapp.com/

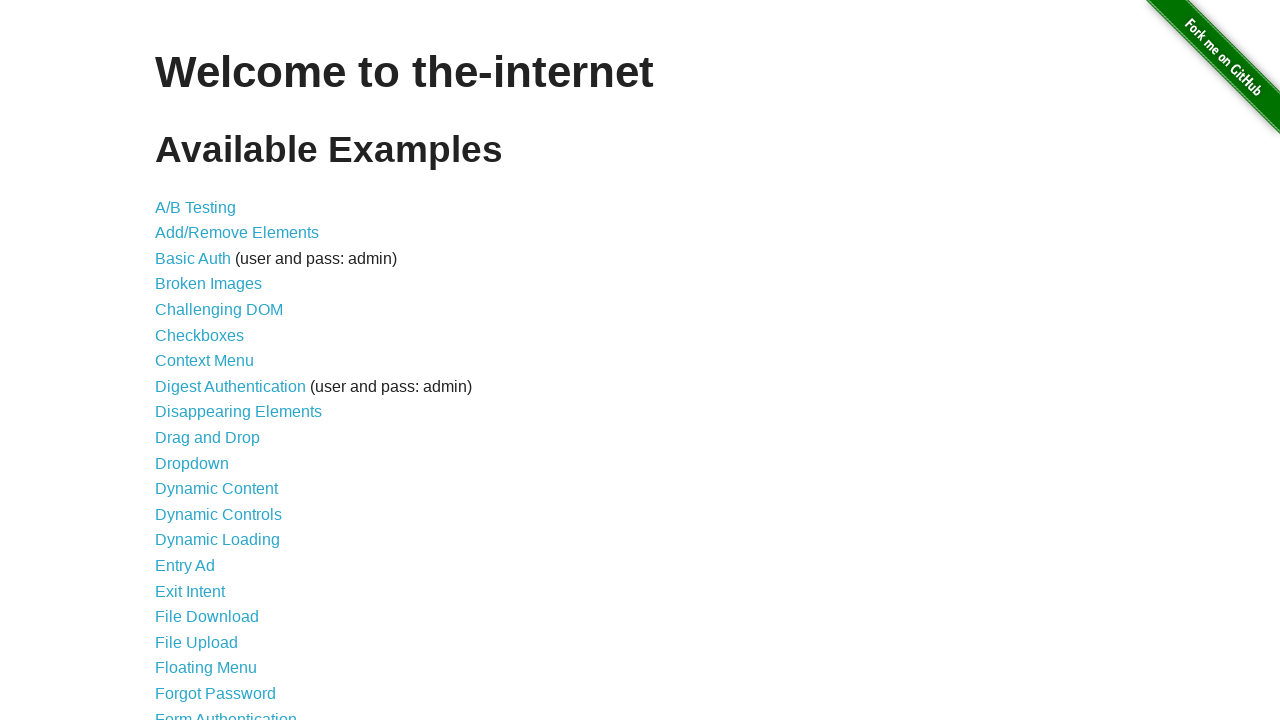

Clicked on Add/Remove Elements link at (237, 233) on xpath=//a[normalize-space()='Add/Remove Elements']
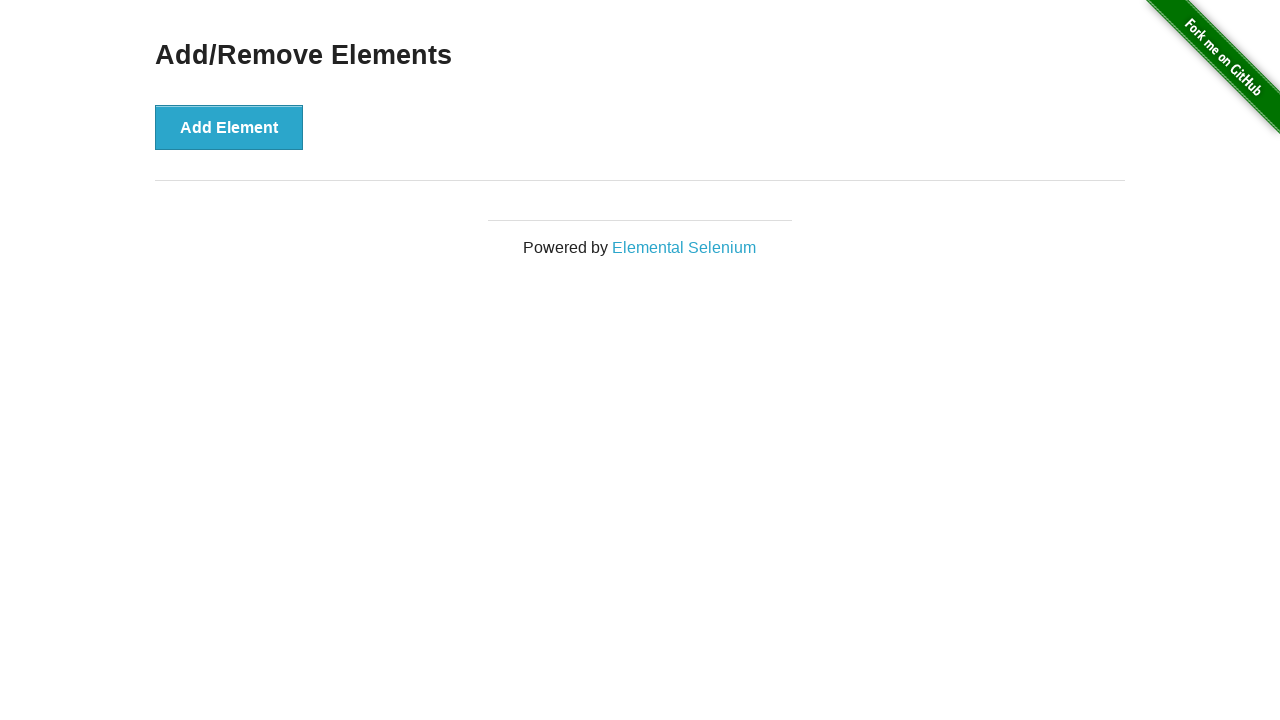

Clicked Add Element button to create a new element at (229, 127) on xpath=//button[normalize-space()='Add Element']
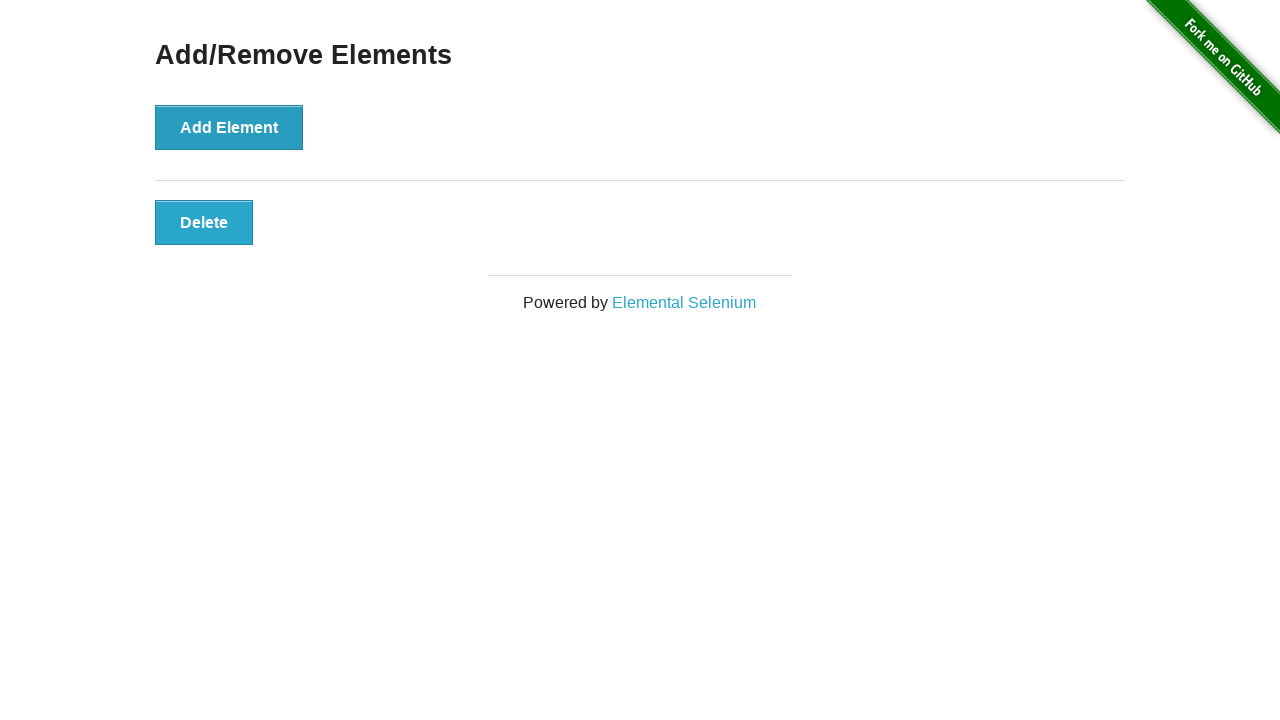

New button element loaded in the elements container
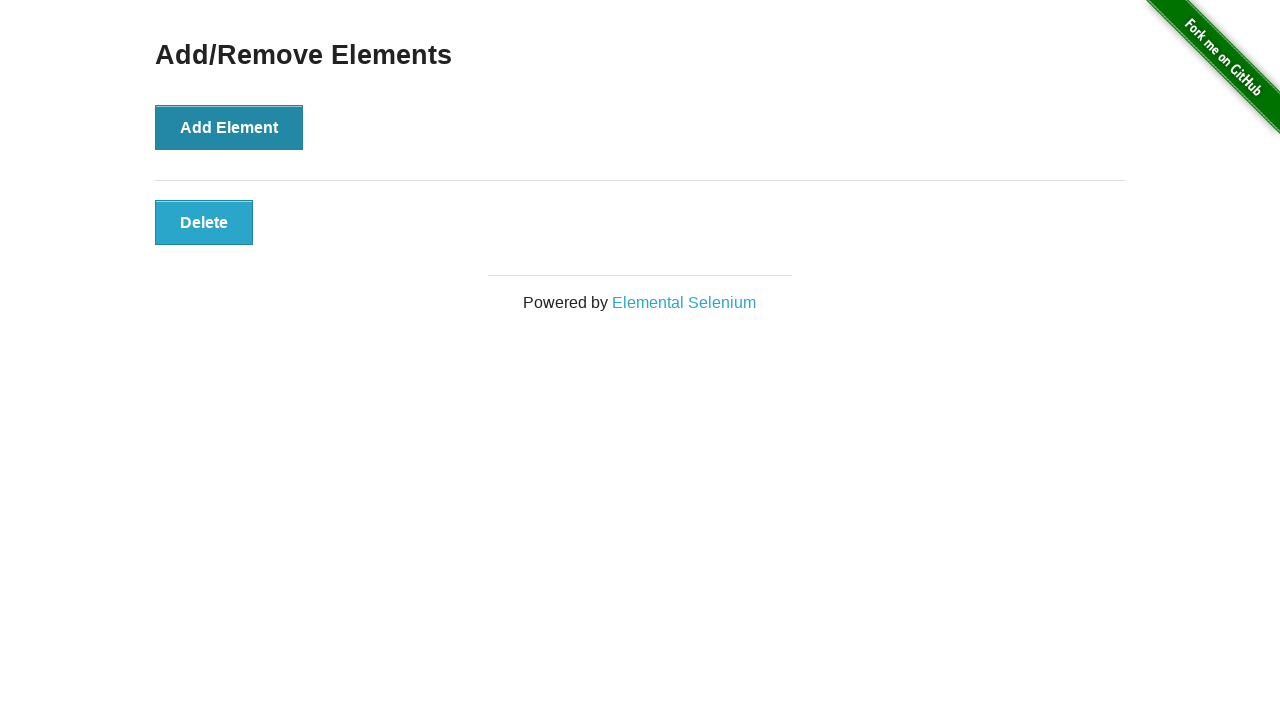

Located the added button element
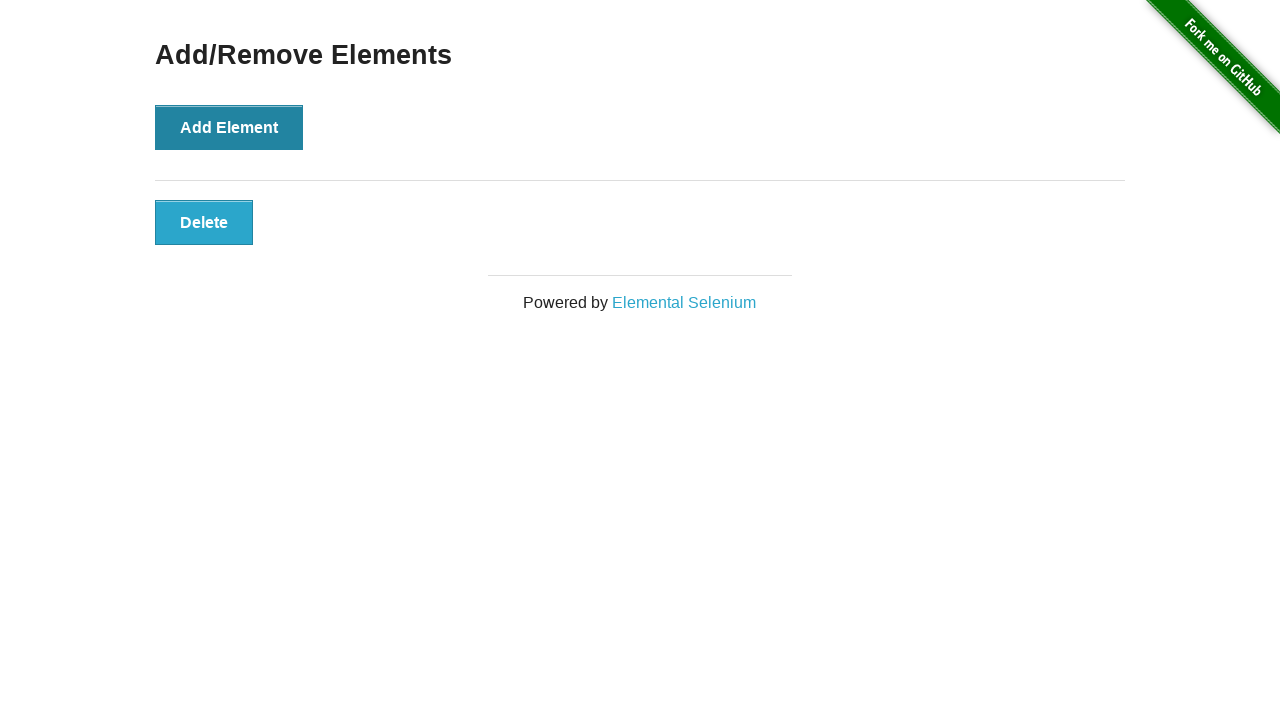

Verified button is visible
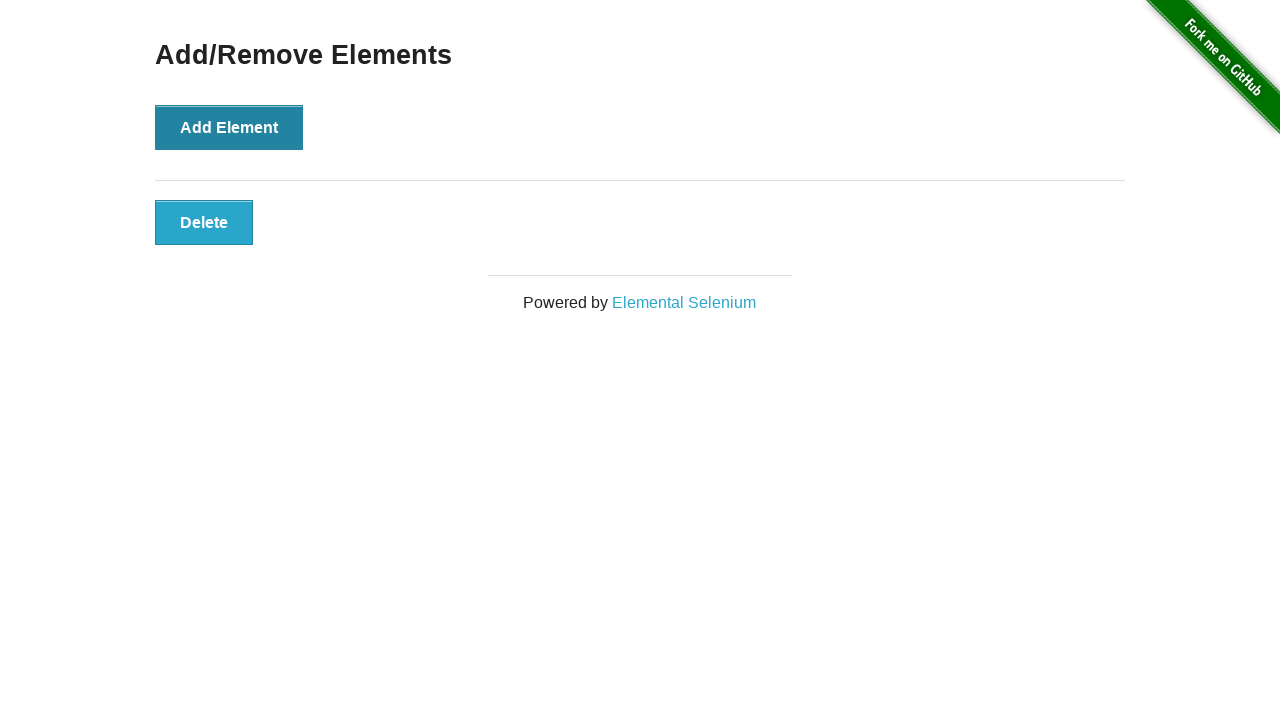

Removed button element using JavaScript
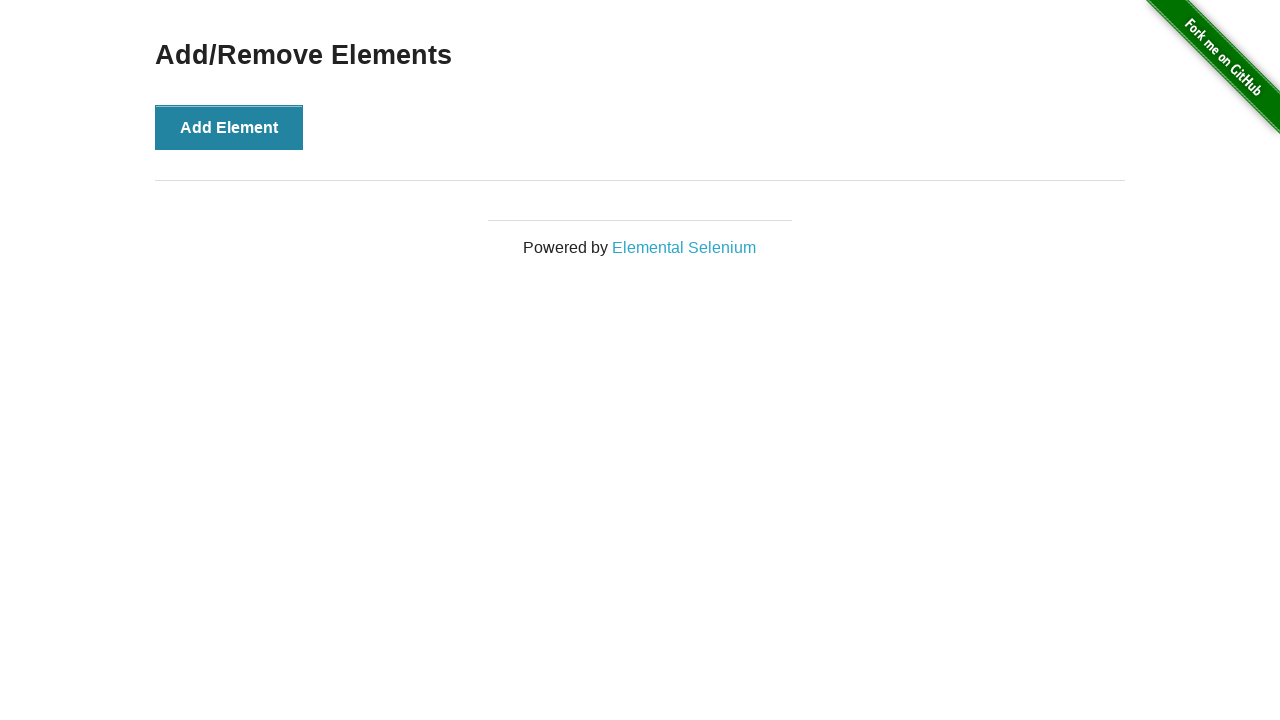

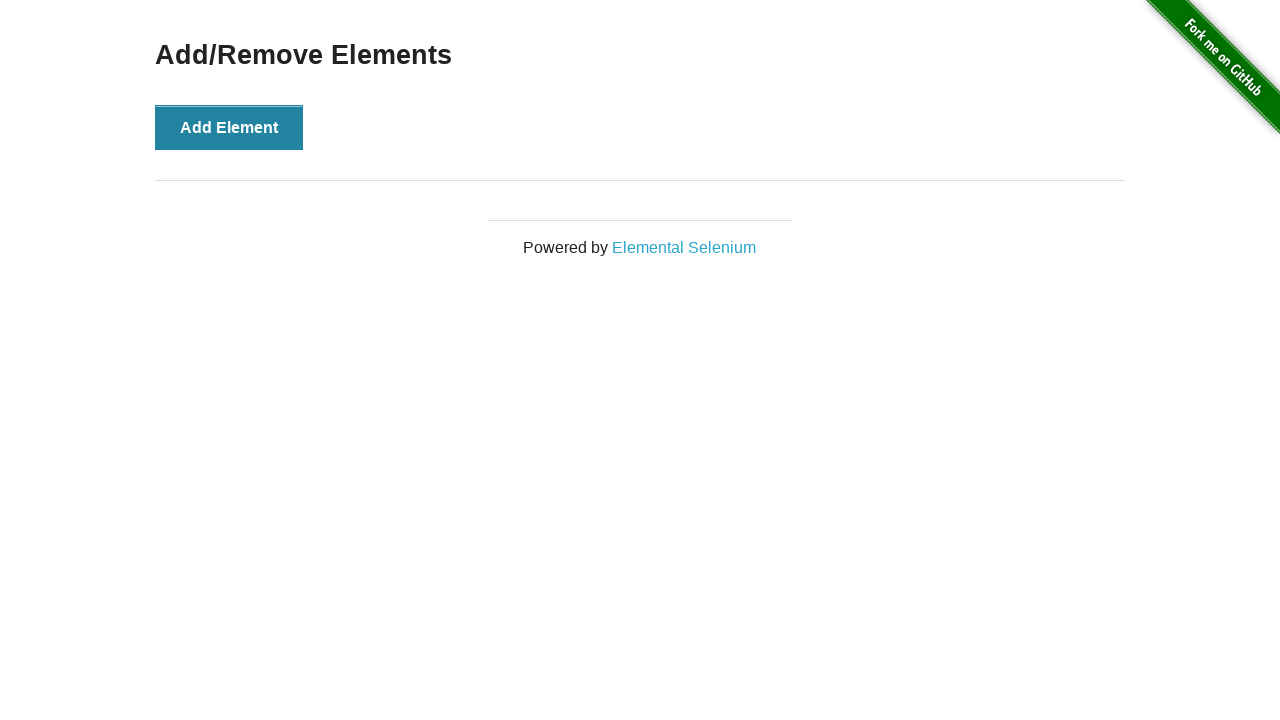